Tests form controls including radio buttons, dropdown selection, and checkbox interactions while validating element attributes

Starting URL: https://rahulshettyacademy.com/loginpagePractise/

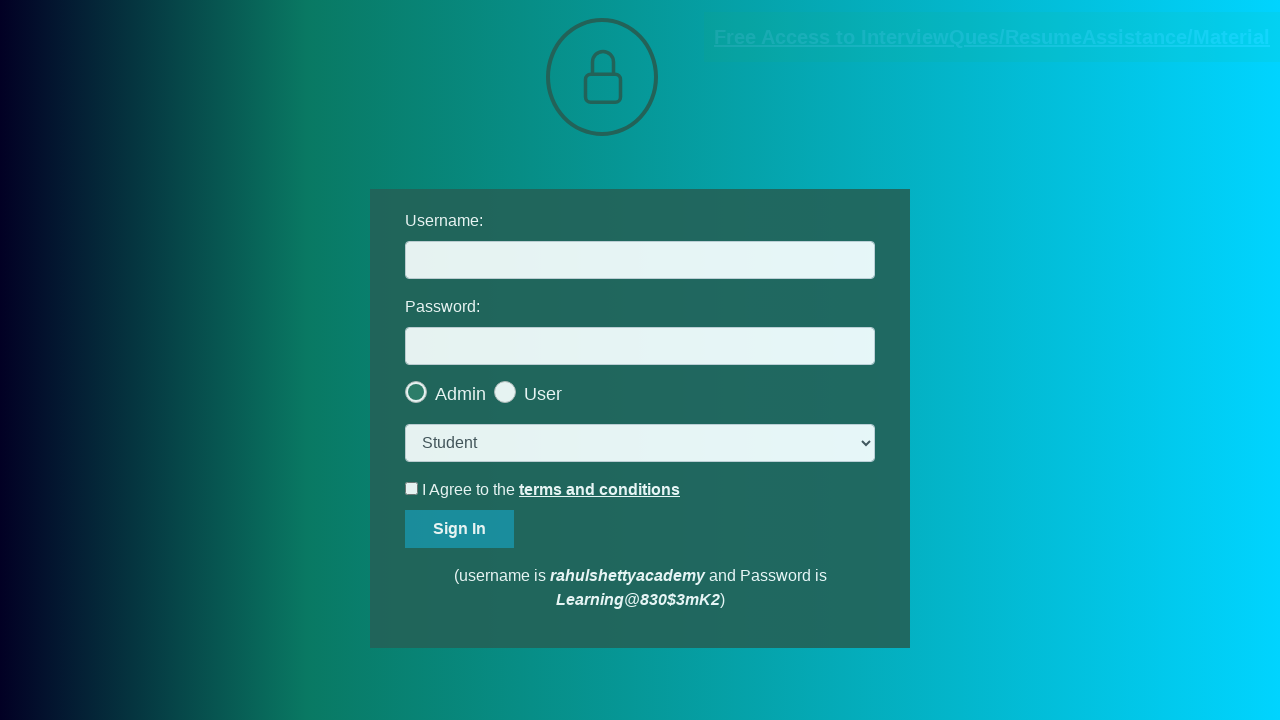

Clicked the last radio button at (543, 394) on .radiotextsty >> nth=-1
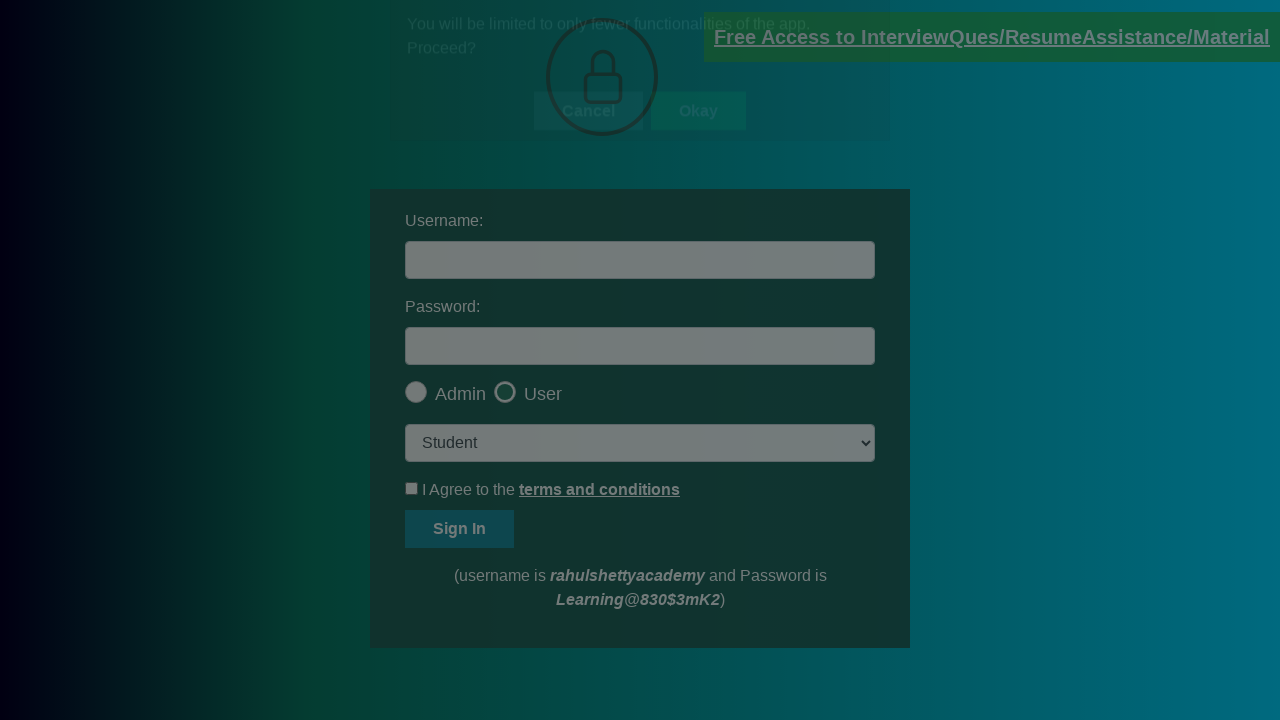

Clicked OK button on popup at (698, 144) on #okayBtn
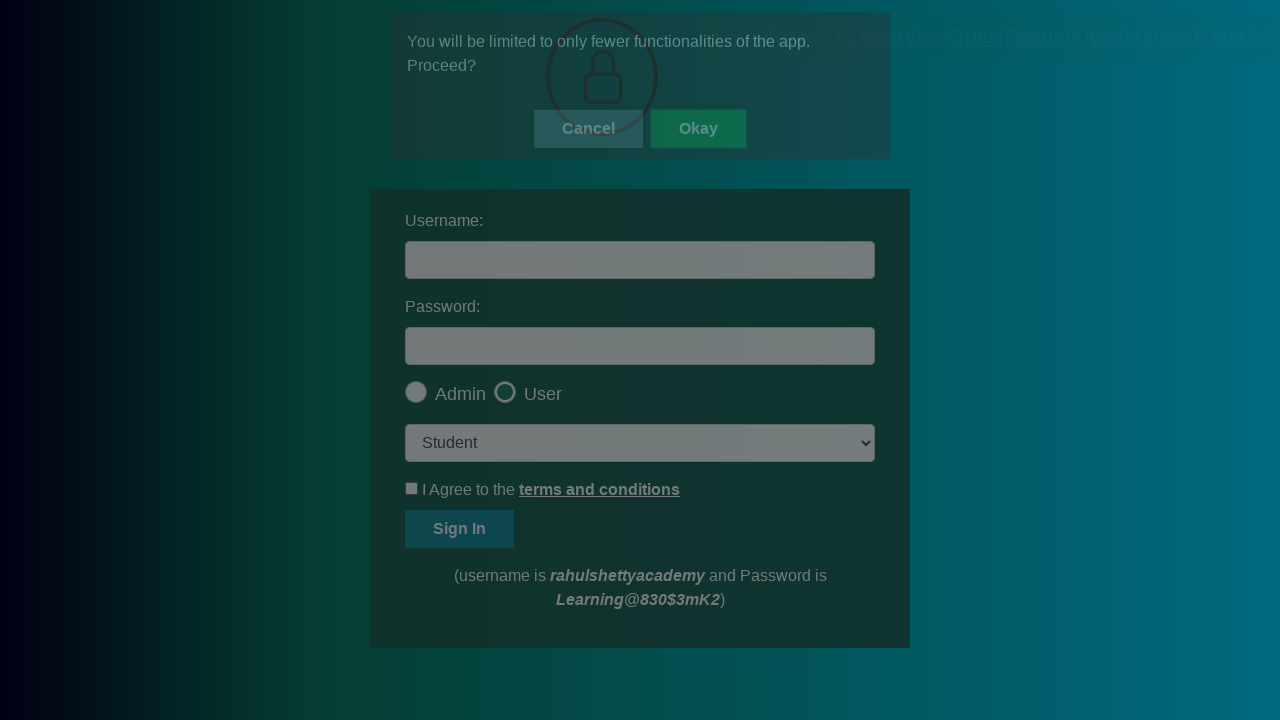

Selected 'consult' option from dropdown on select.form-control
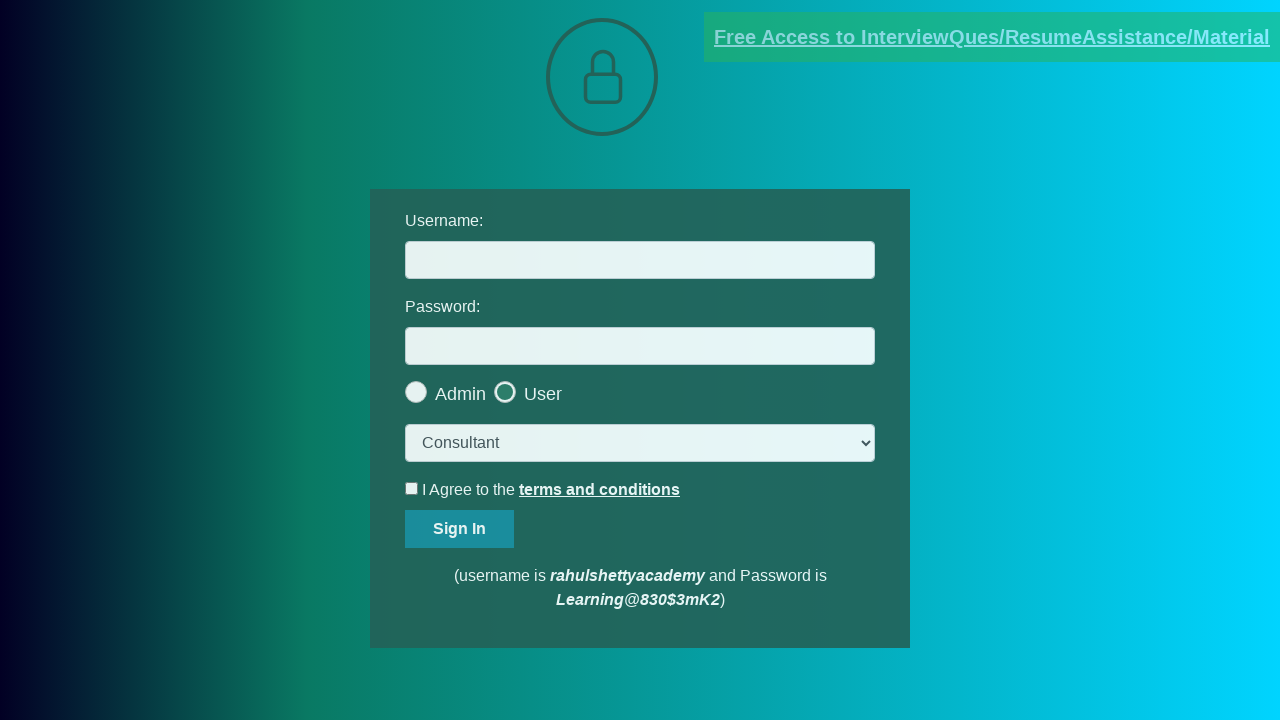

Checked the terms checkbox at (412, 488) on #terms
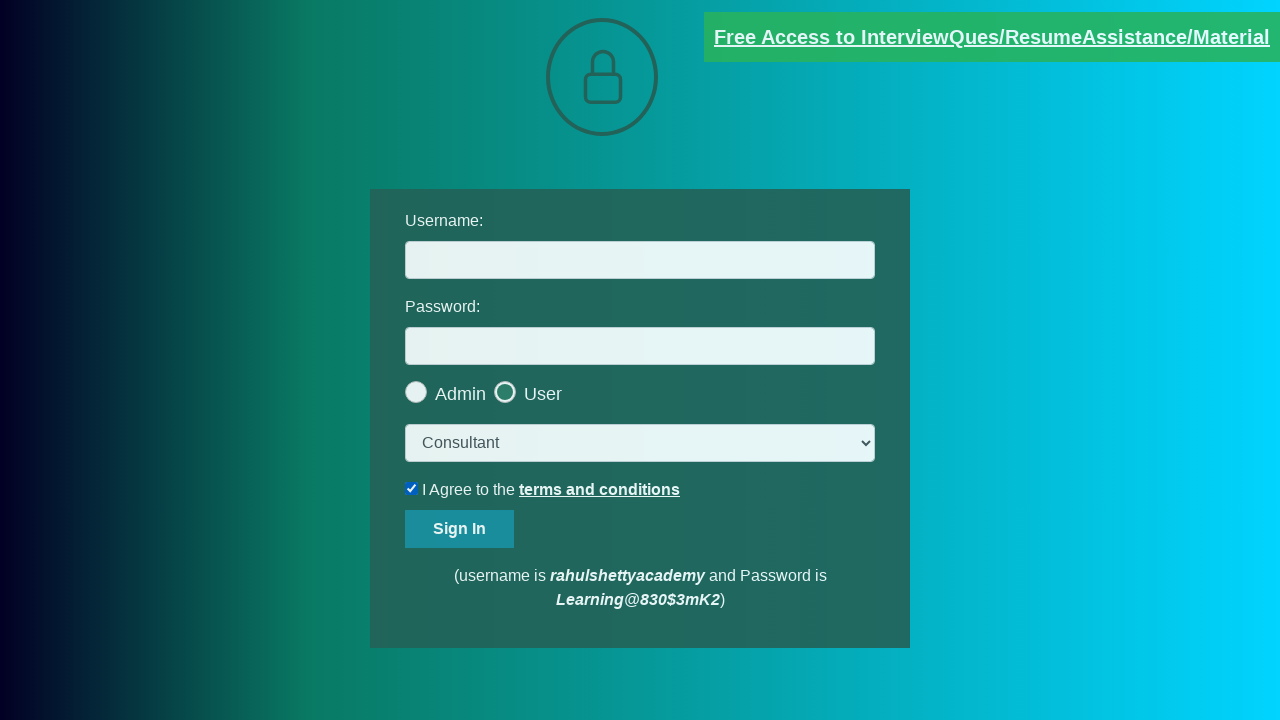

Unchecked the terms checkbox at (412, 488) on #terms
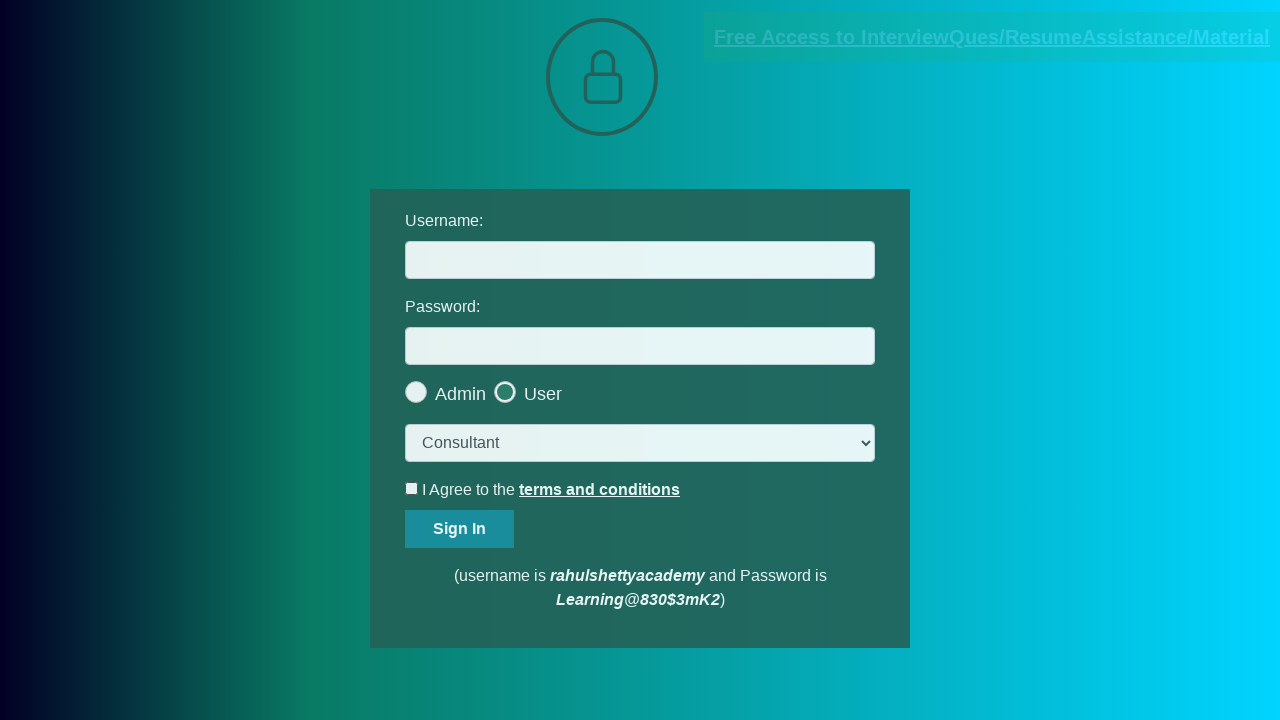

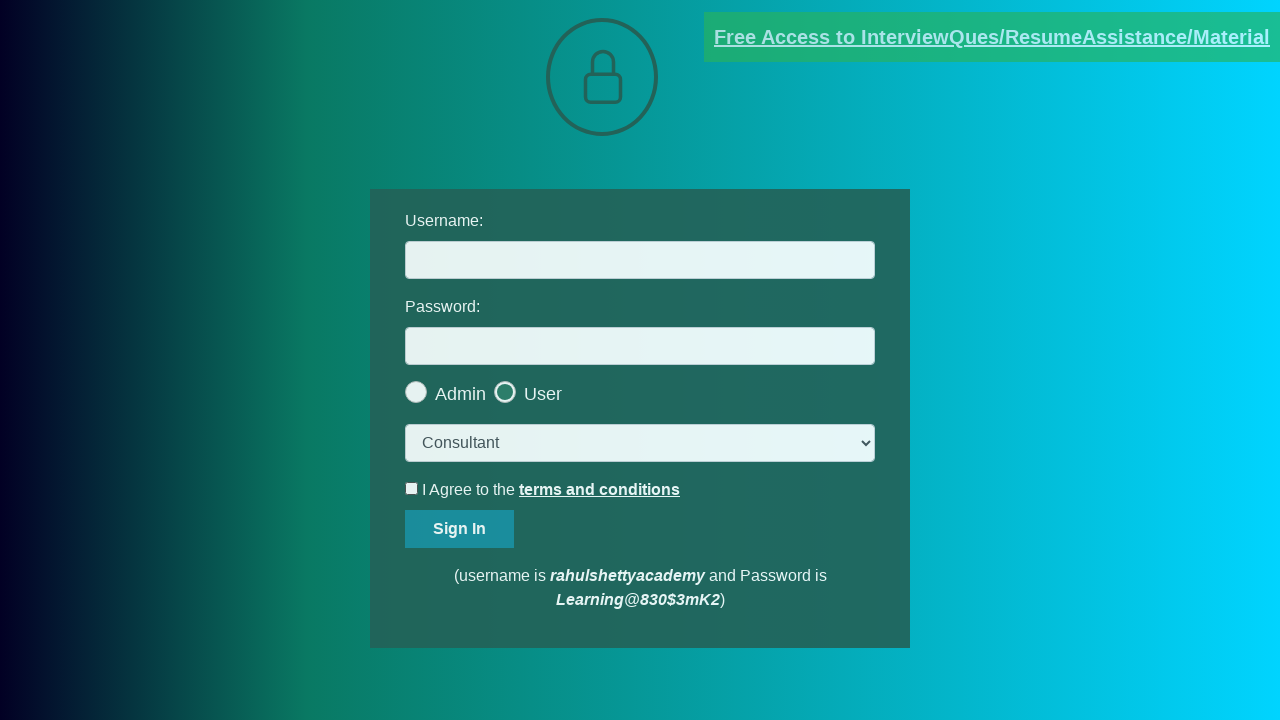